Counts the total number of links present on the practice page

Starting URL: http://qaclickacademy.com/practice.php

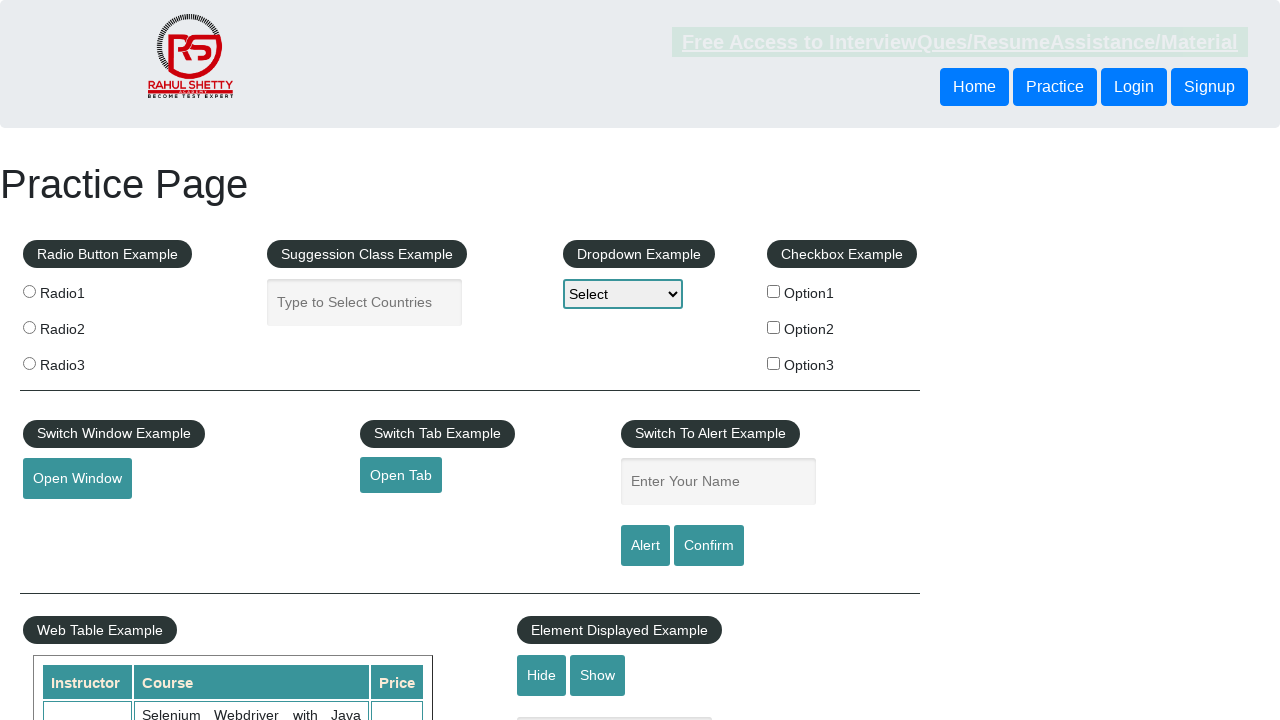

Navigated to practice page and counted all links
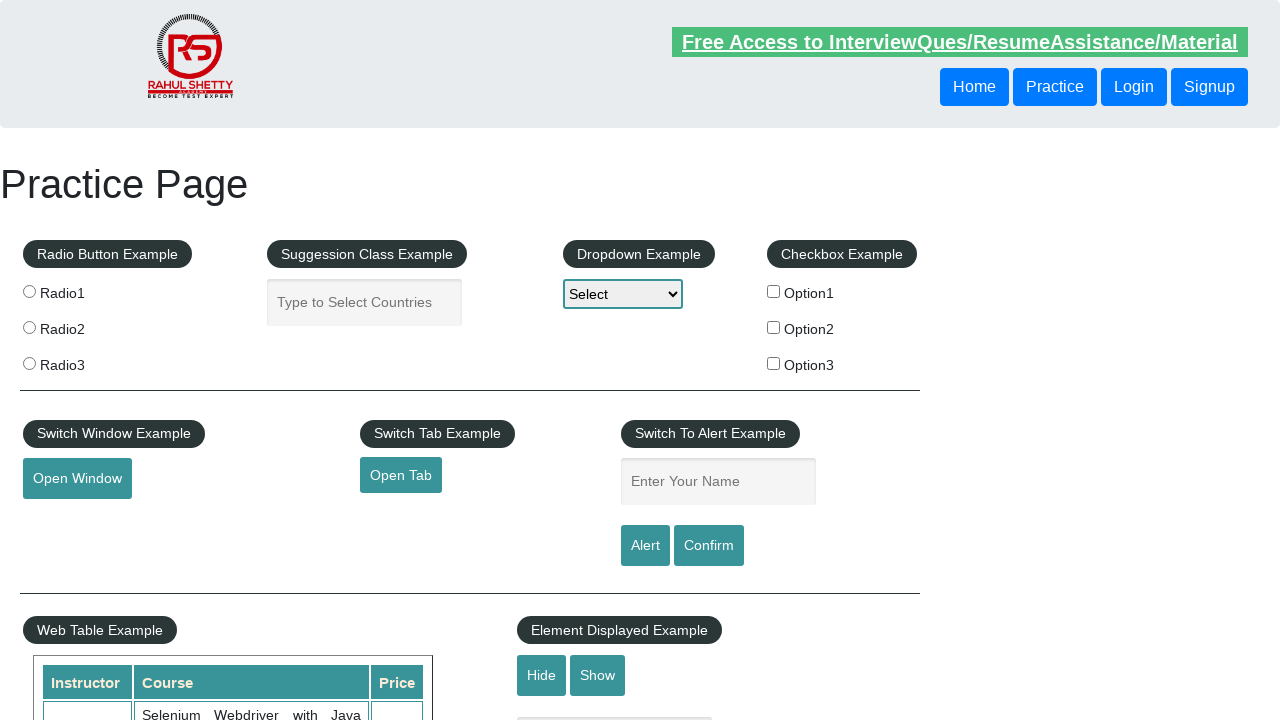

Printed total link count: 27
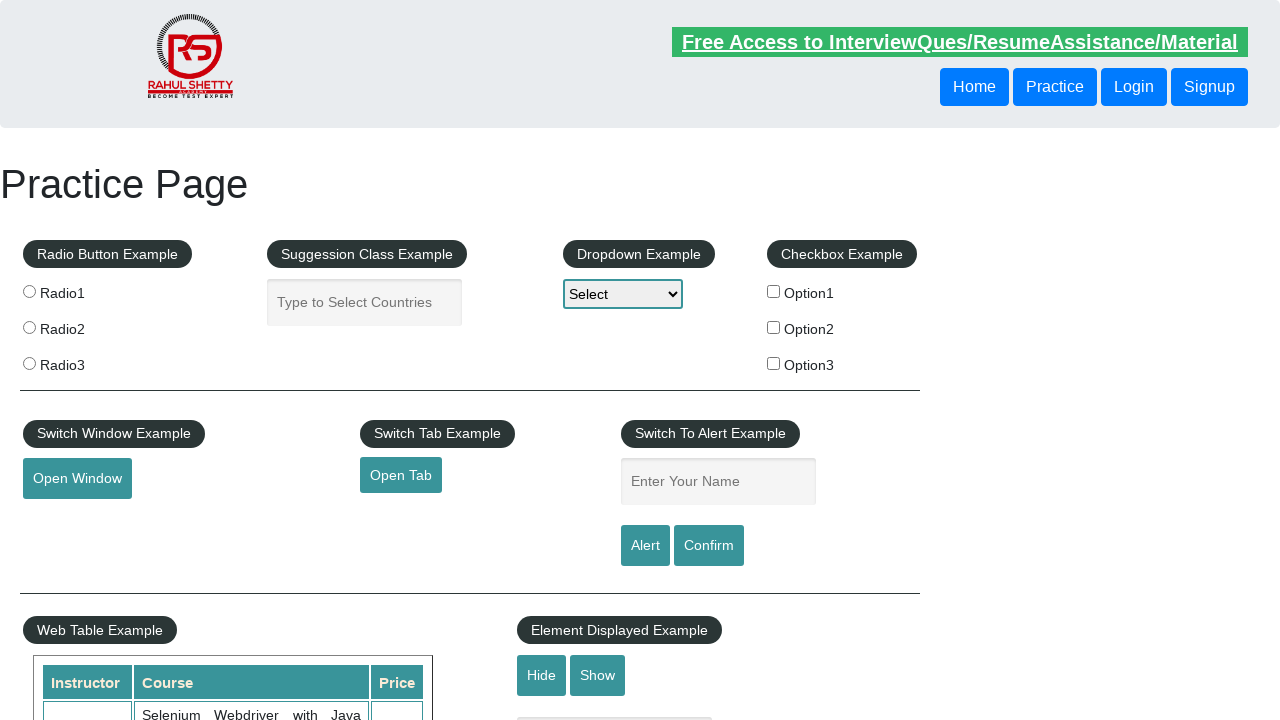

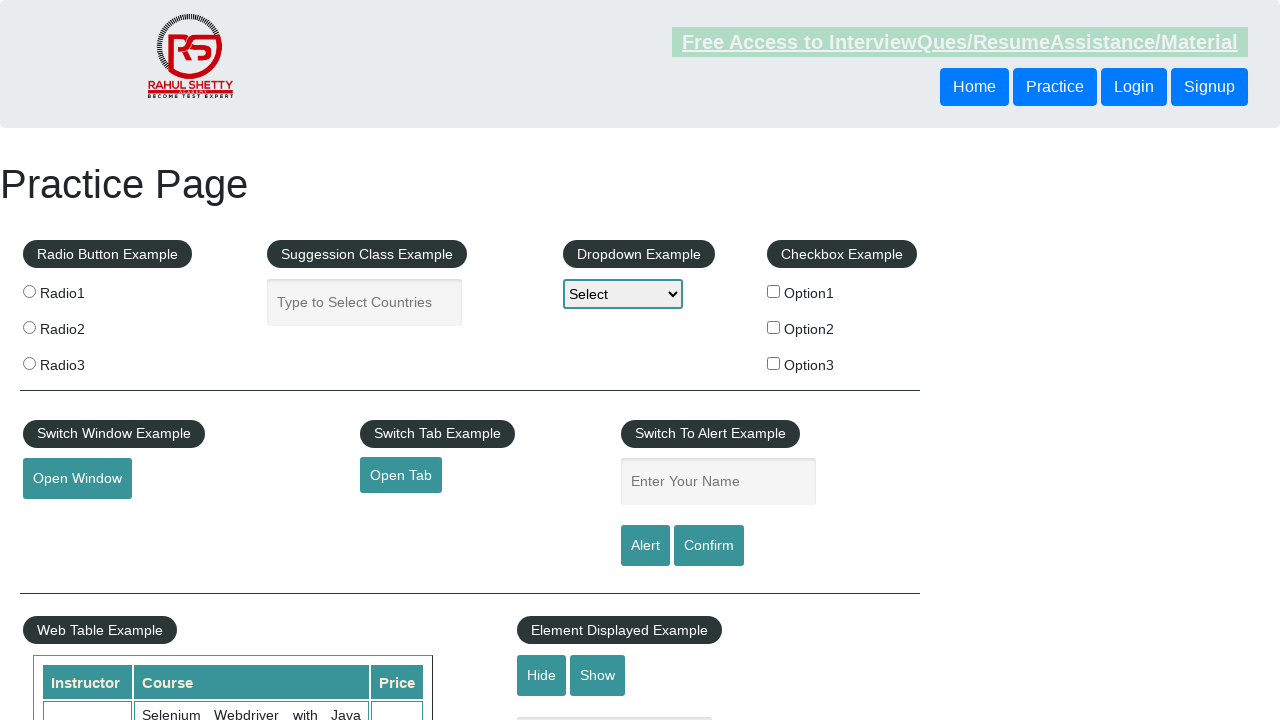